Tests drag and drop functionality on jQuery UI demo page by dragging an element into a droppable area

Starting URL: https://jqueryui.com/droppable/

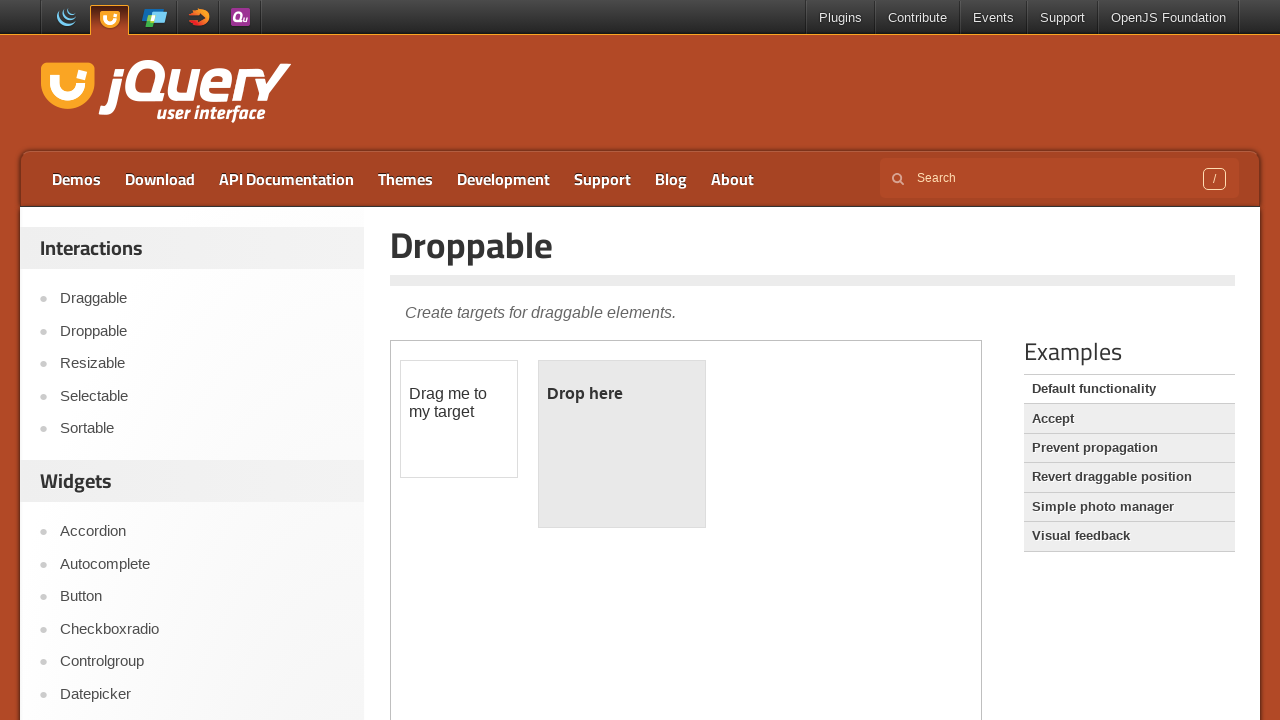

Navigated to jQuery UI droppable demo page
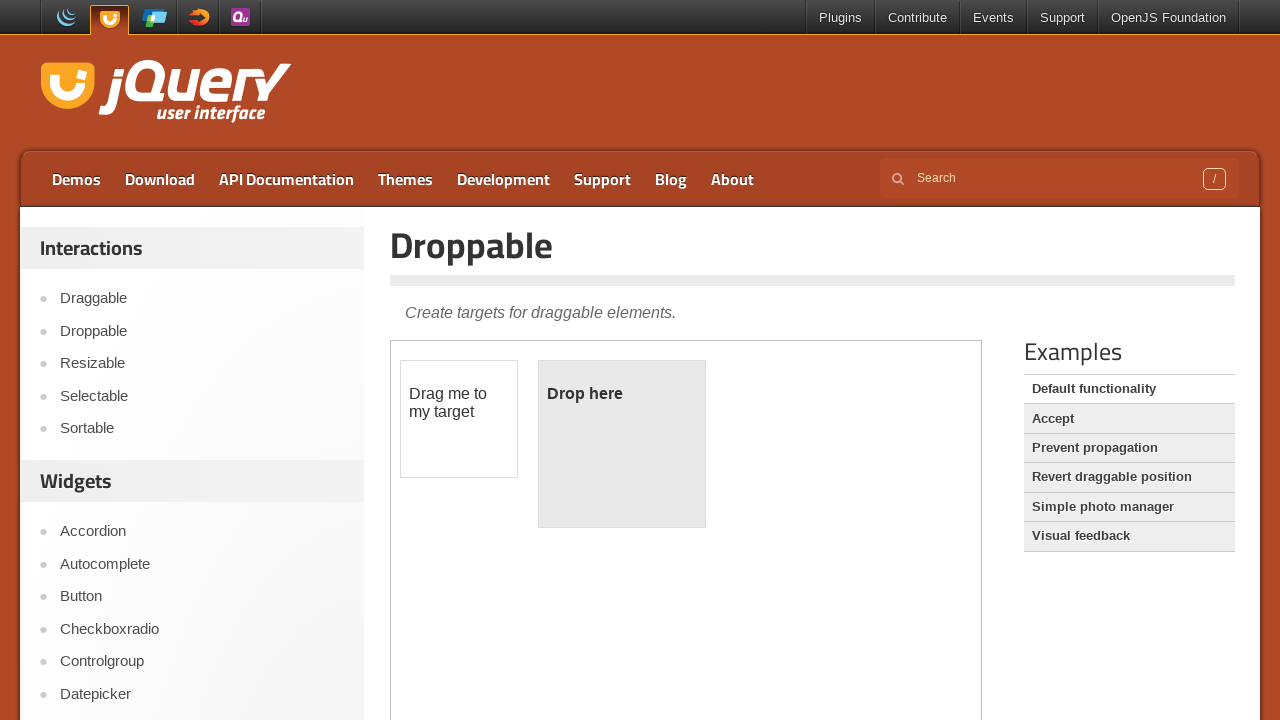

Located demo iframe
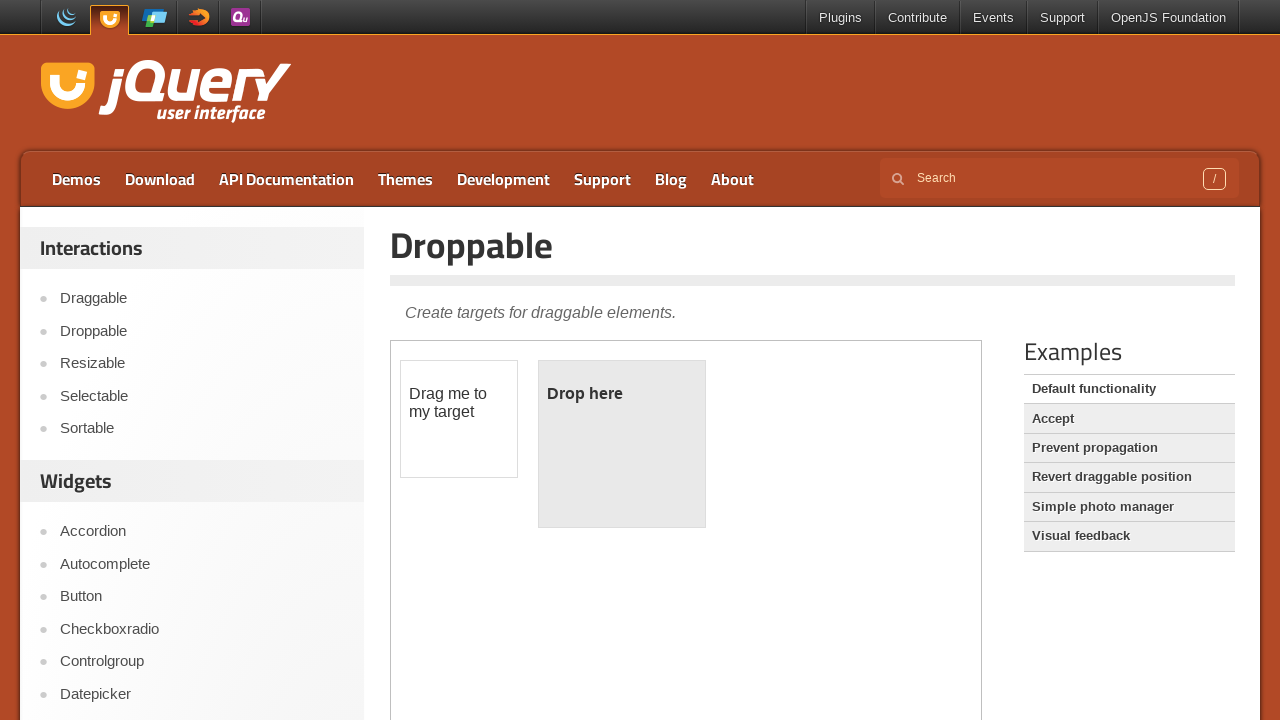

Located draggable element
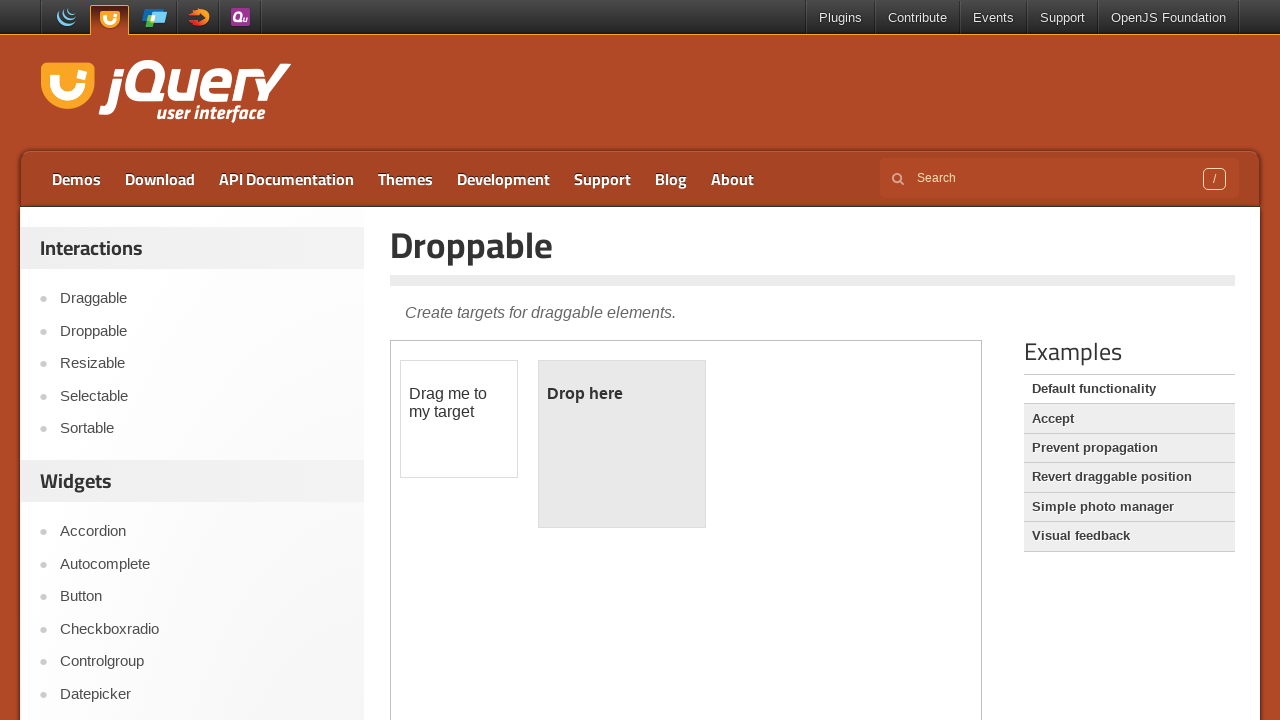

Located droppable area
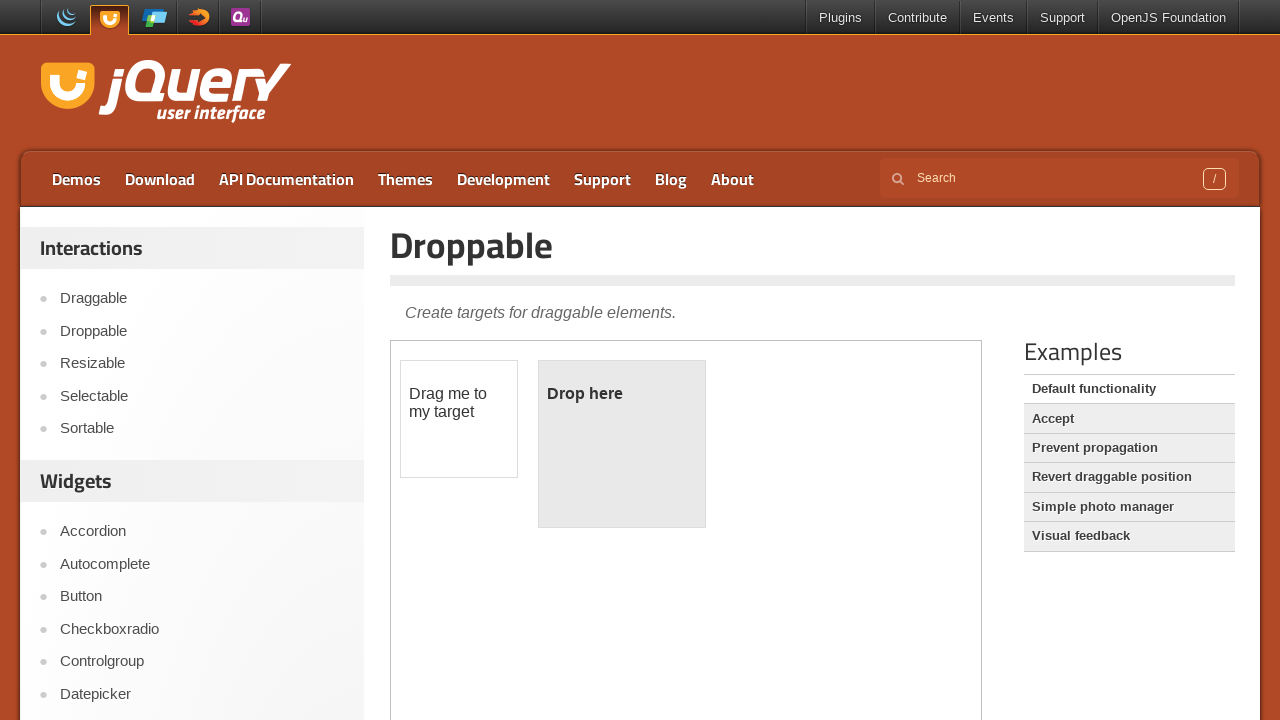

Dragged element into droppable area at (622, 444)
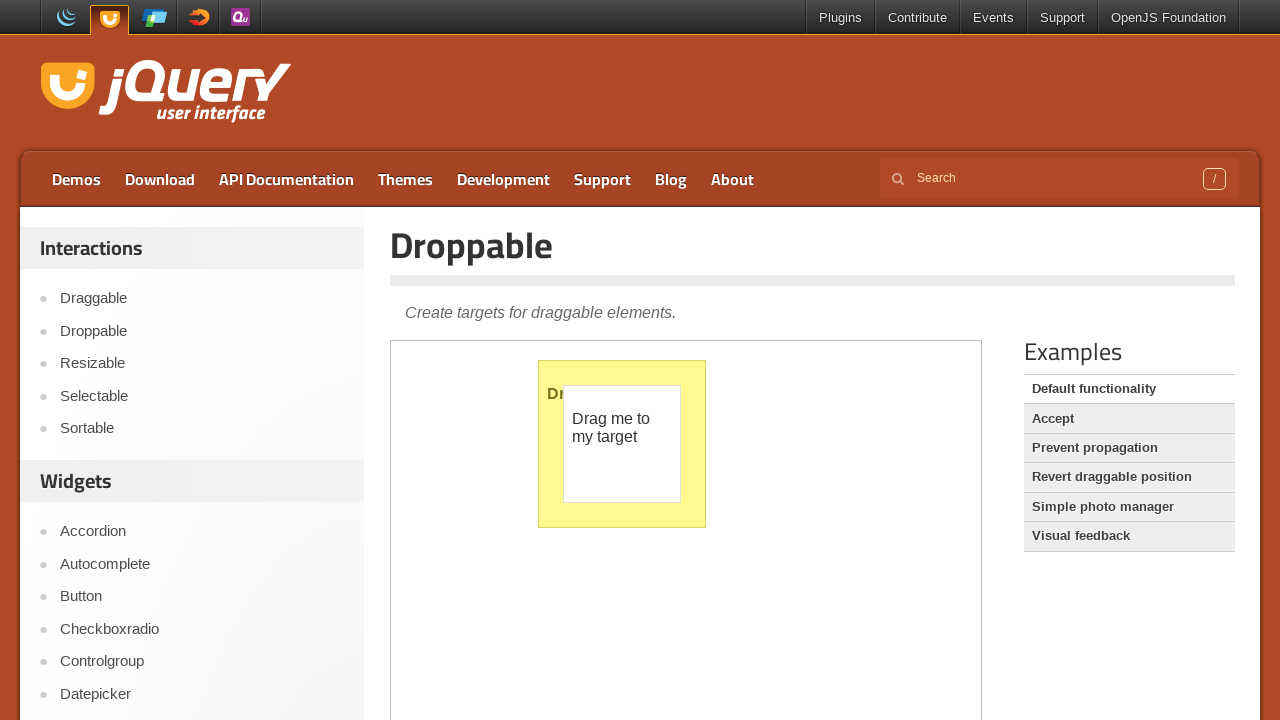

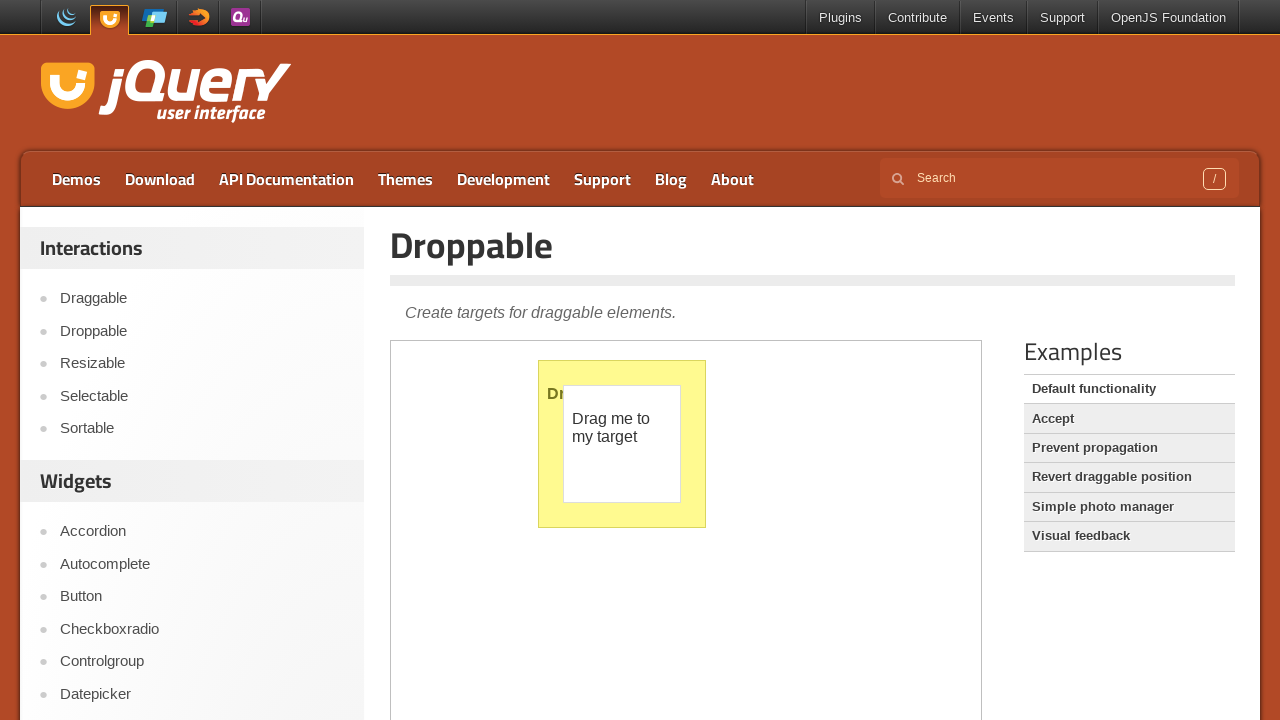